Tests the date of birth dropdown fields on a contact form by interacting with month, day, and year selectors to verify all options are accessible

Starting URL: https://www.mycontactform.com/samples.php

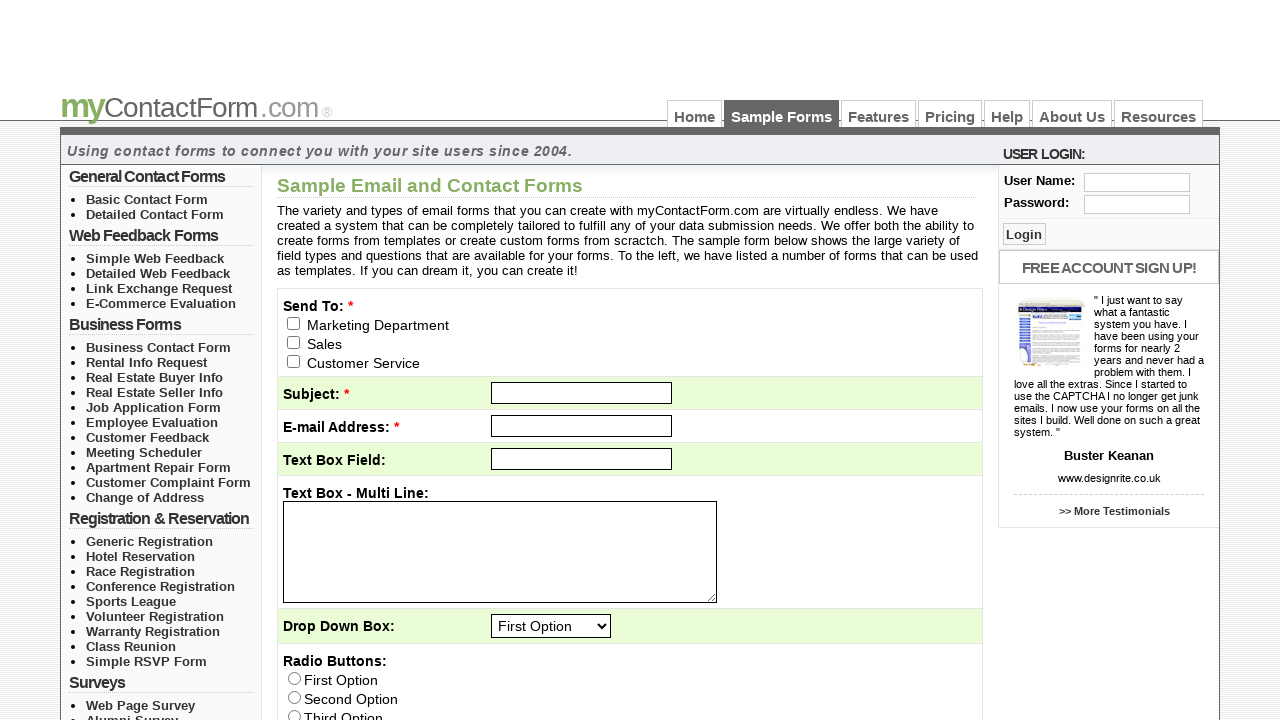

Clicked month dropdown selector at (512, 477) on xpath=//*[@id="contactForm"]/table/tbody/tr[15]/td/select[1]
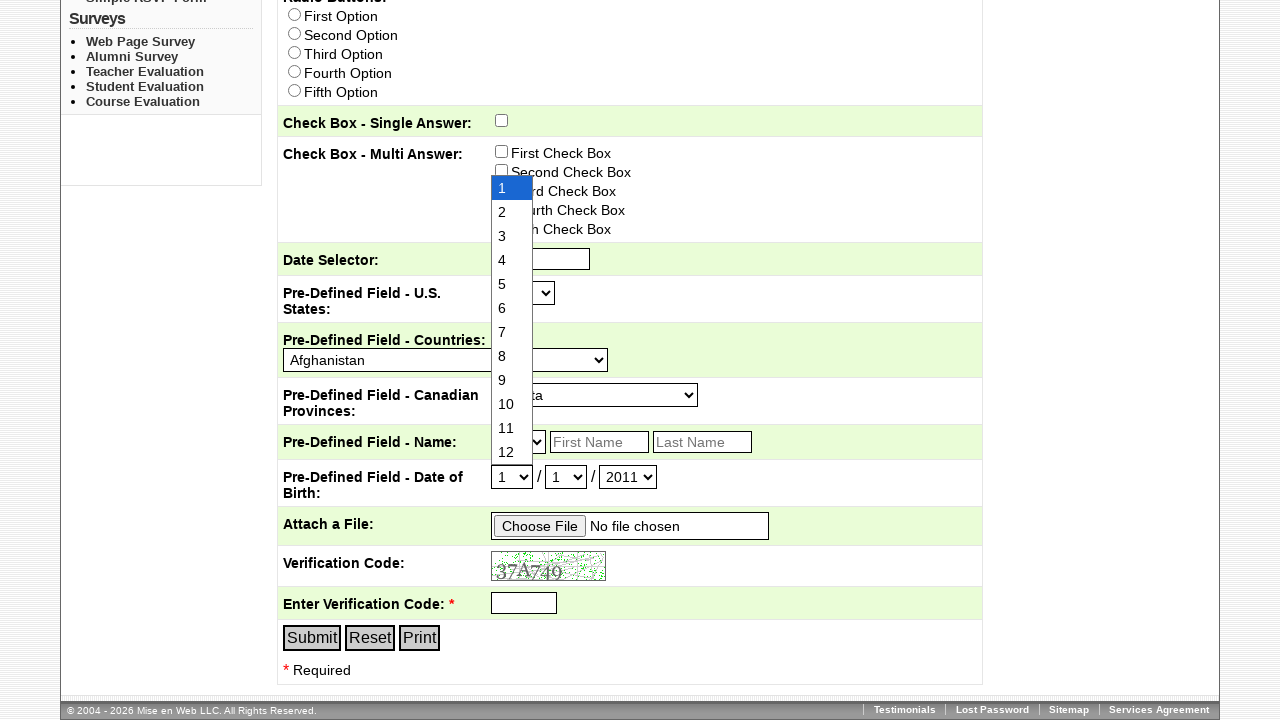

Selected June (index 5) from month dropdown on xpath=//*[@id="contactForm"]/table/tbody/tr[15]/td/select[1]
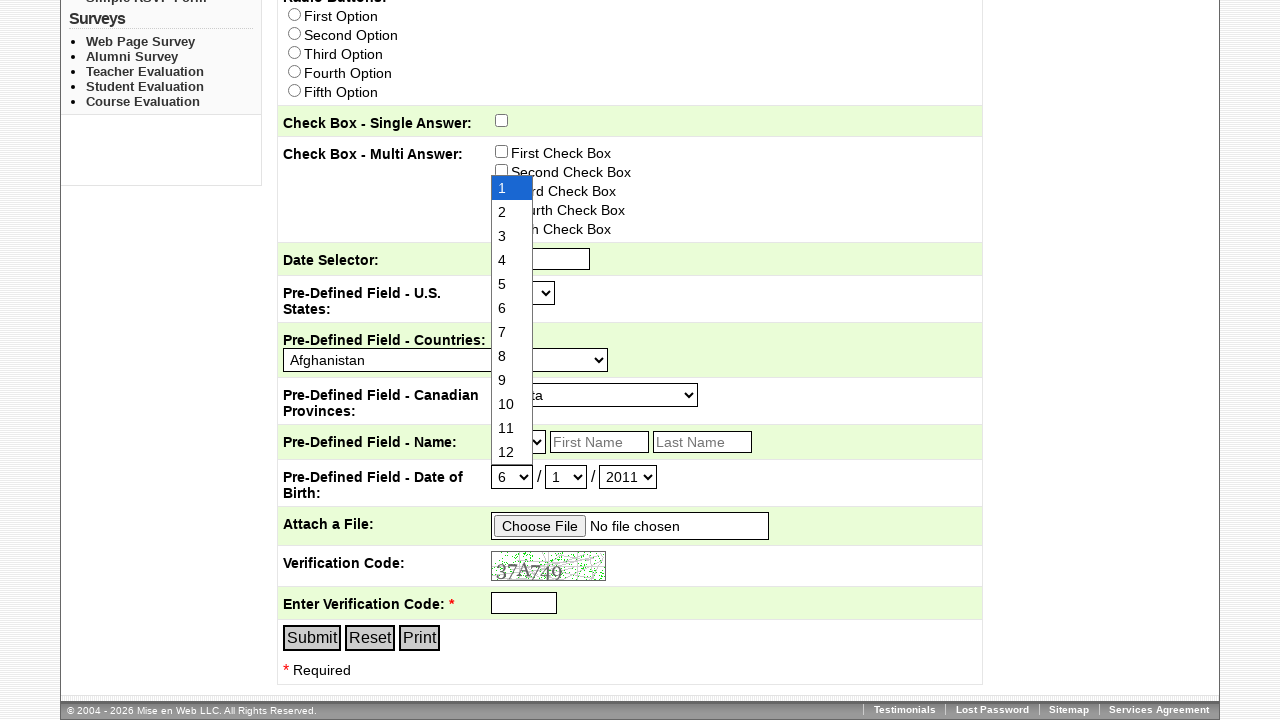

Clicked day dropdown selector at (566, 477) on xpath=//*[@id="contactForm"]/table/tbody/tr[15]/td/select[2]
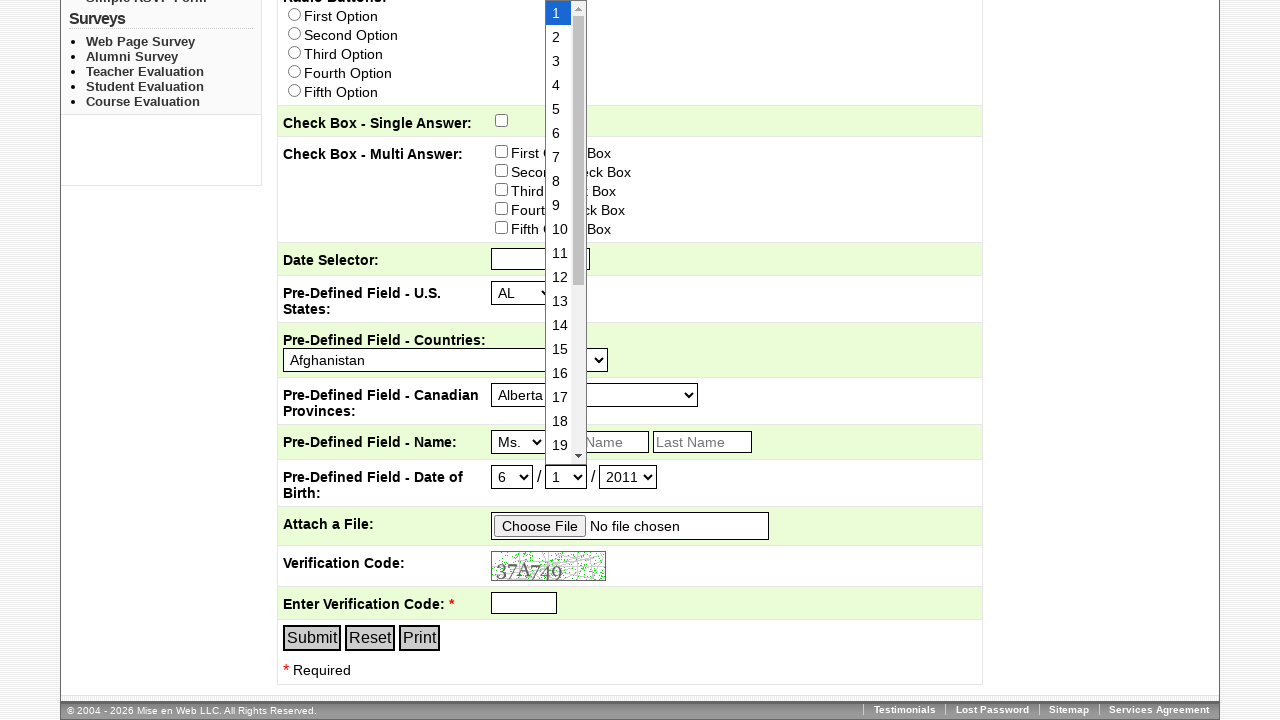

Selected 15th day (index 15) from day dropdown on xpath=//*[@id="contactForm"]/table/tbody/tr[15]/td/select[2]
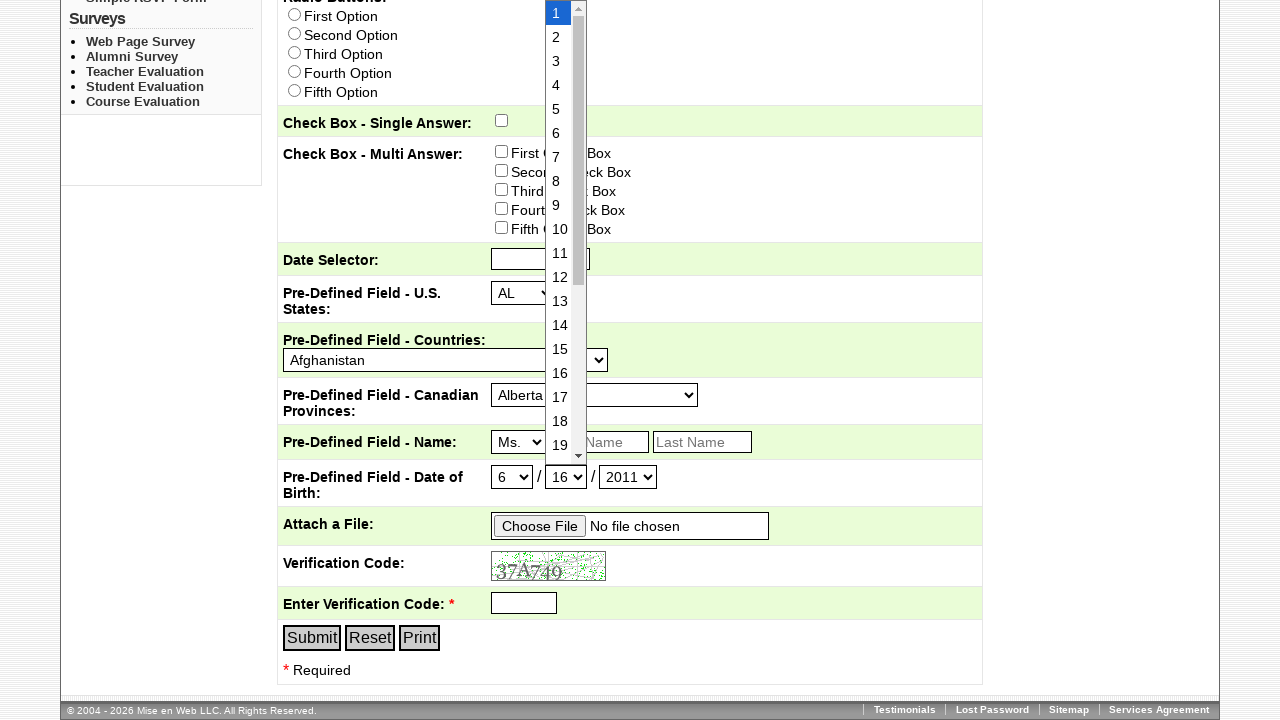

Clicked year dropdown selector at (628, 477) on xpath=//*[@id="contactForm"]/table/tbody/tr[15]/td/select[3]
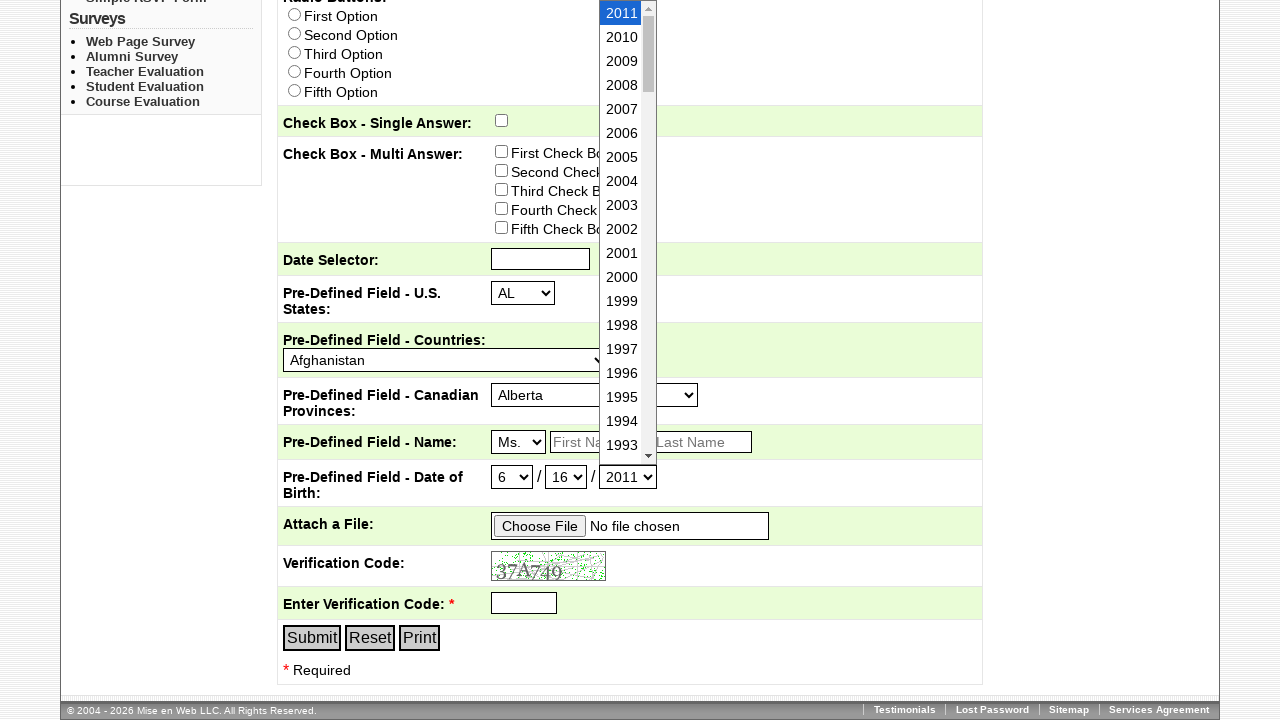

Selected year (index 30) from year dropdown on xpath=//*[@id="contactForm"]/table/tbody/tr[15]/td/select[3]
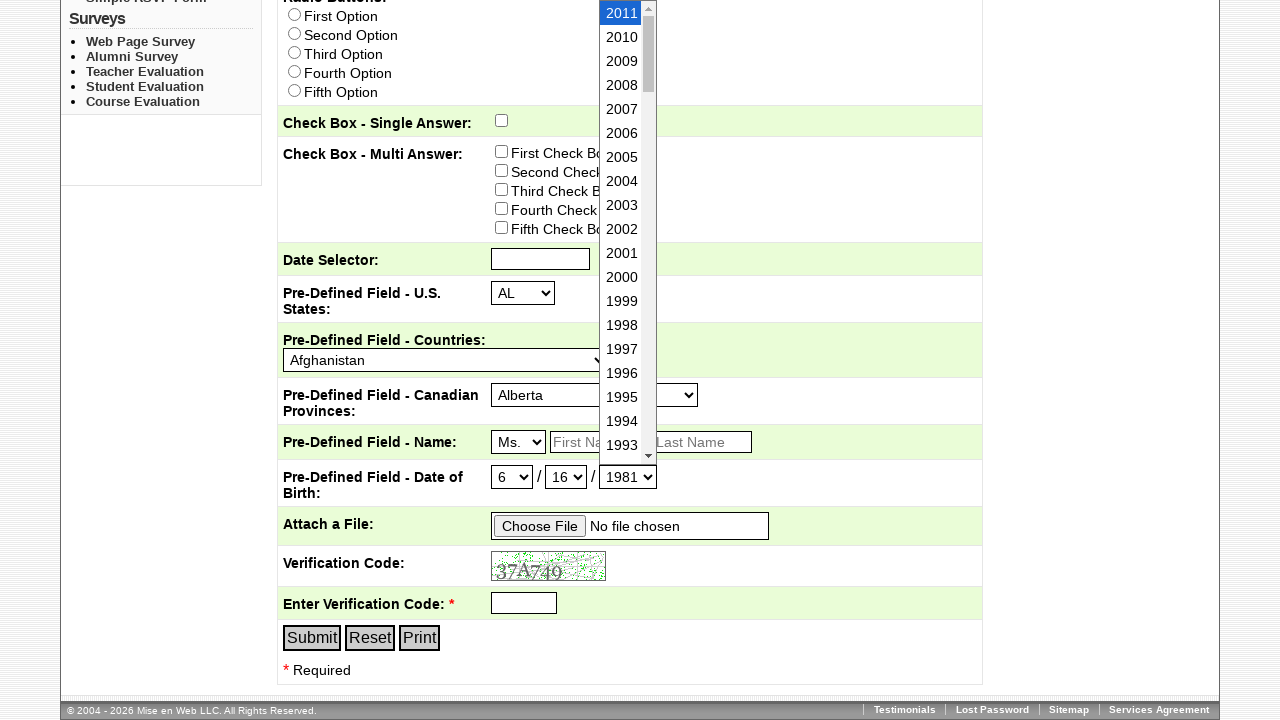

Waited 500ms for dropdown selections to be processed
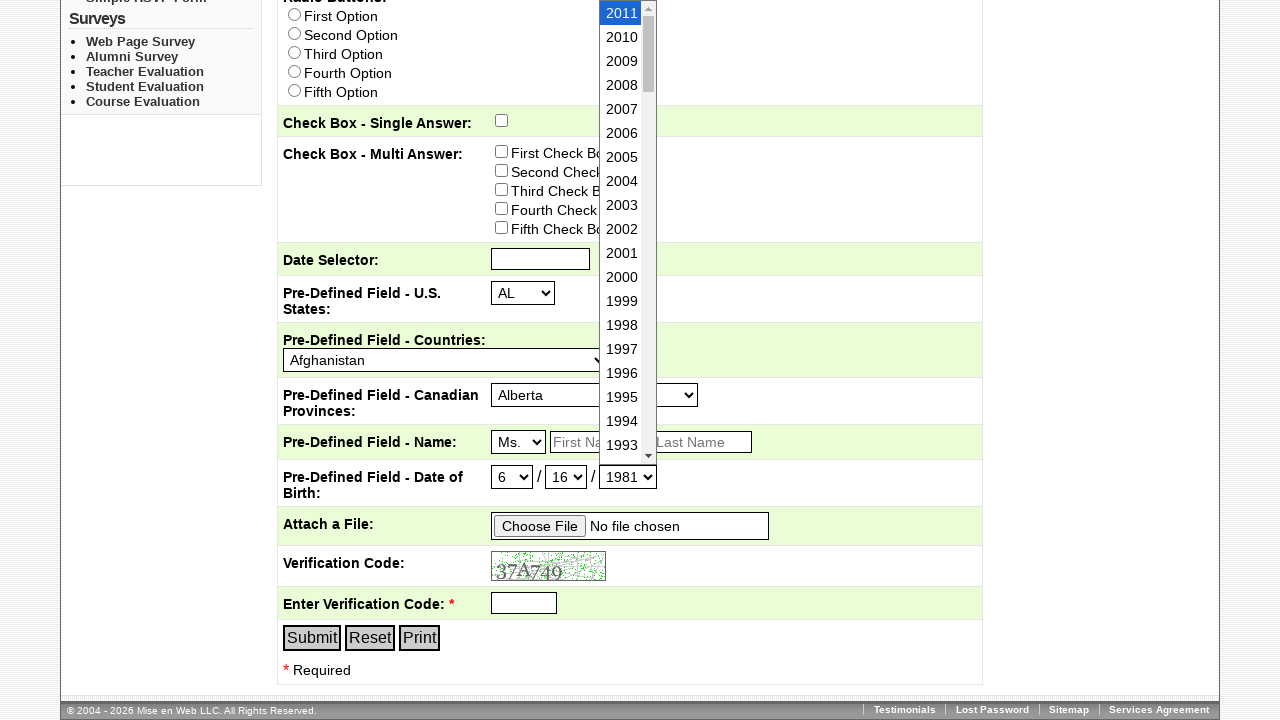

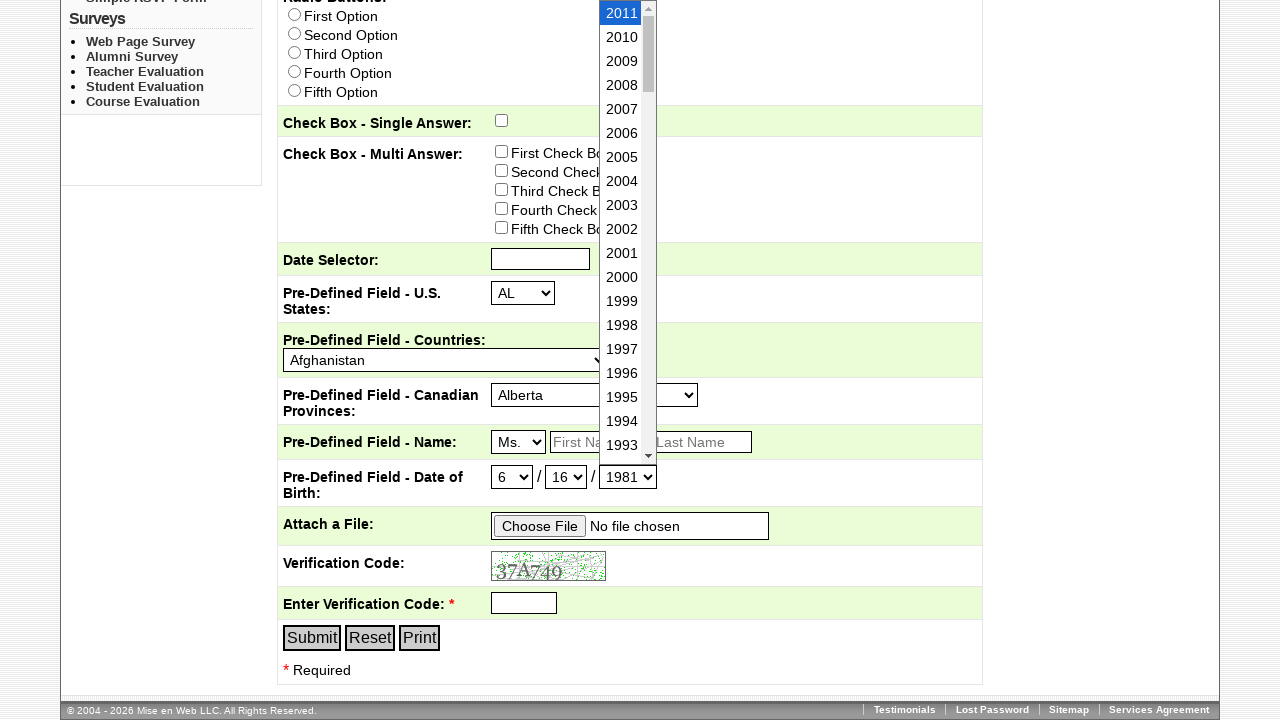